Tests Qwant search engine functionality by entering a search query and submitting the search form

Starting URL: https://www.qwant.com/

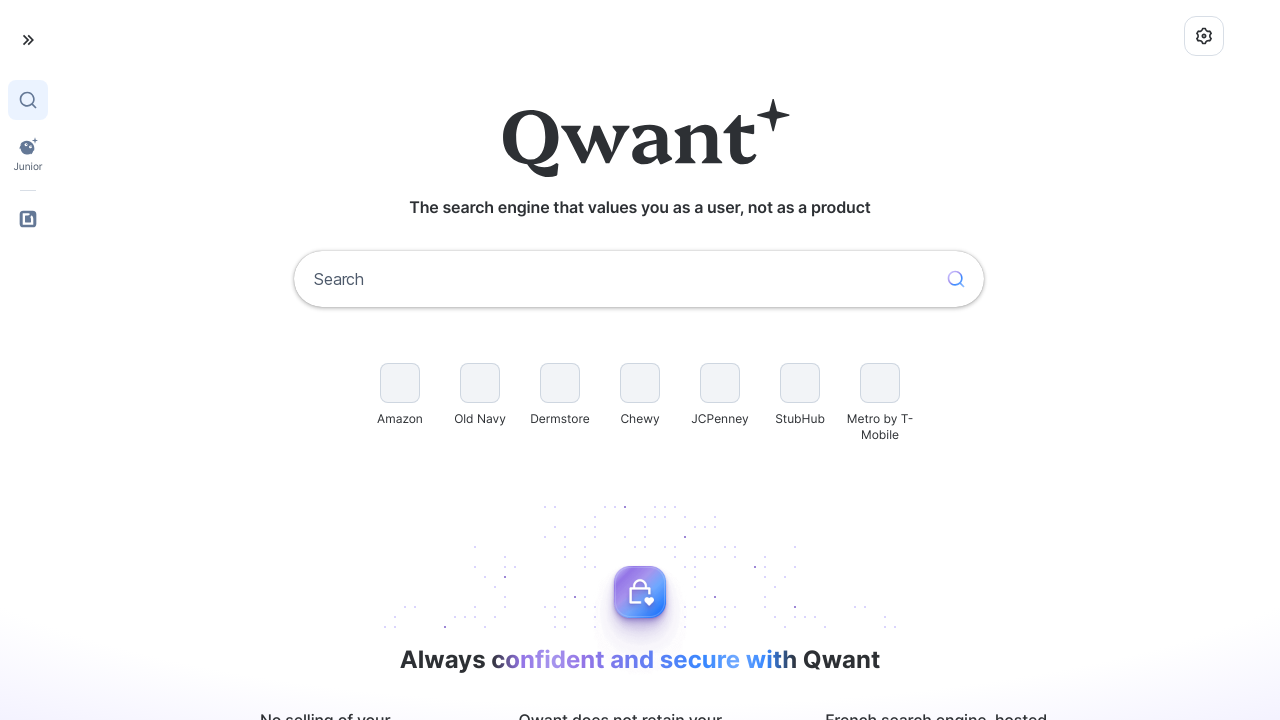

Filled search input with 'coders lab' query on input[name='q']
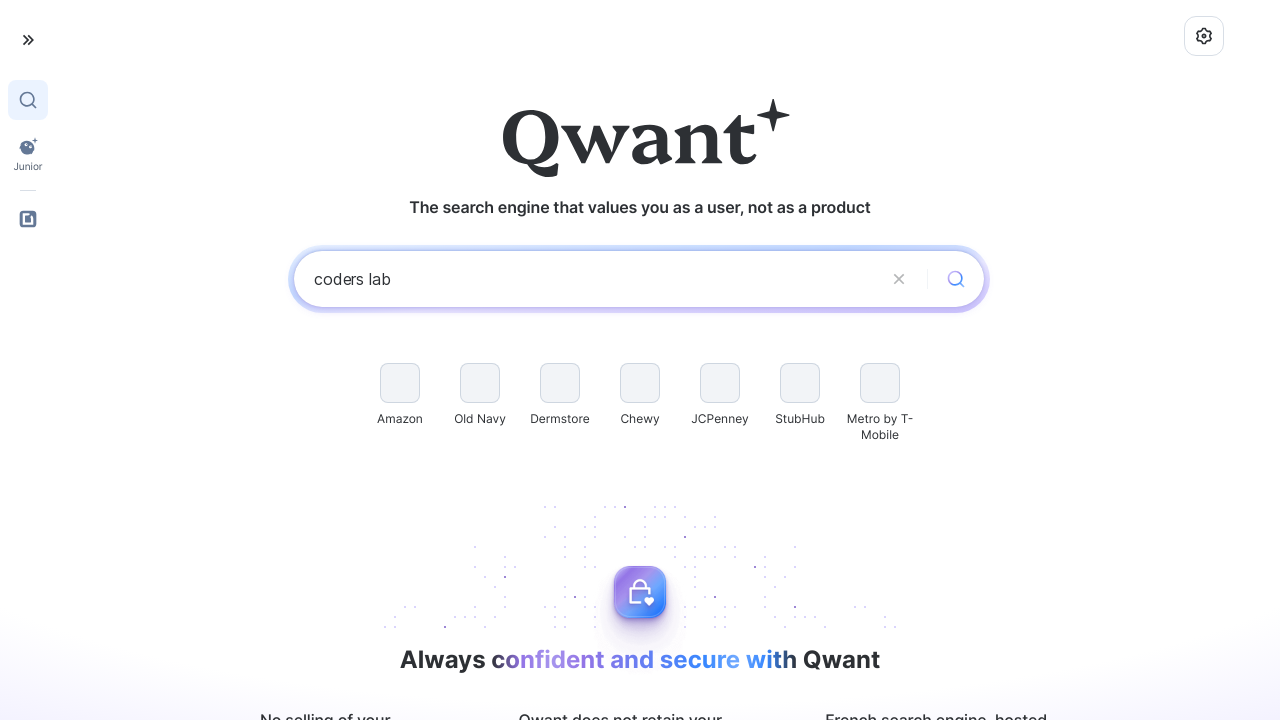

Pressed Enter to submit the search form on Qwant on input[name='q']
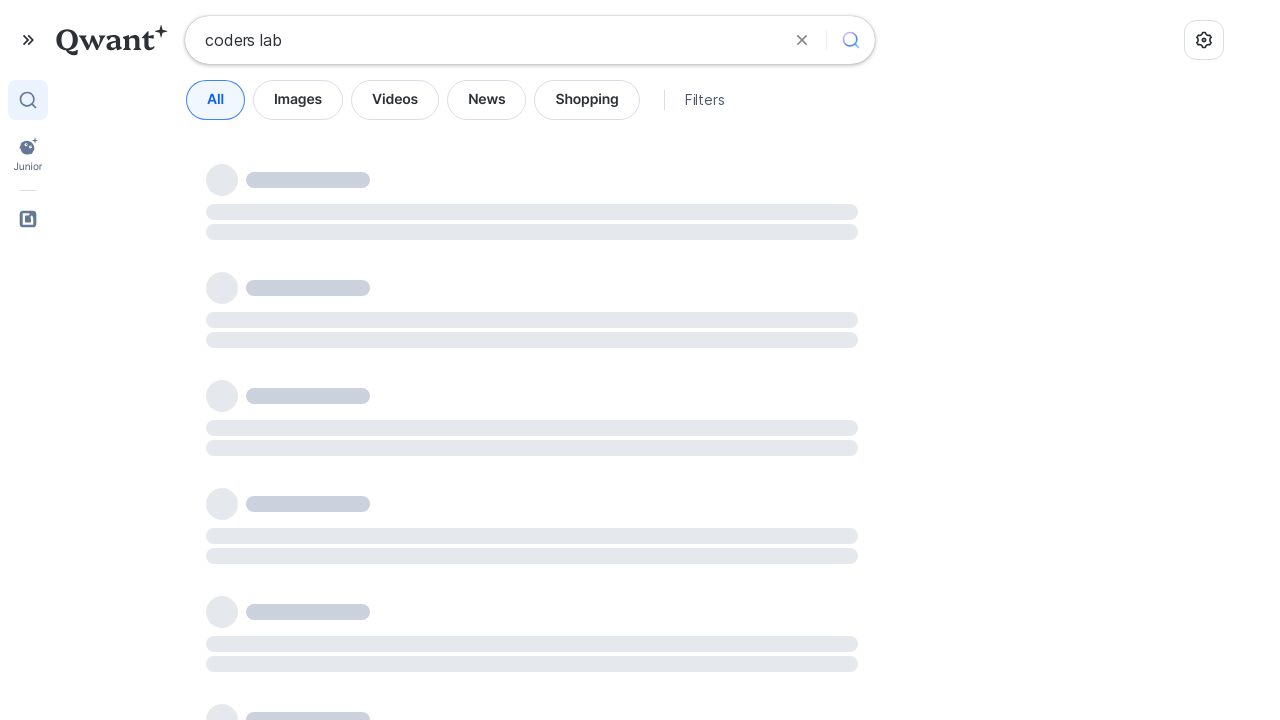

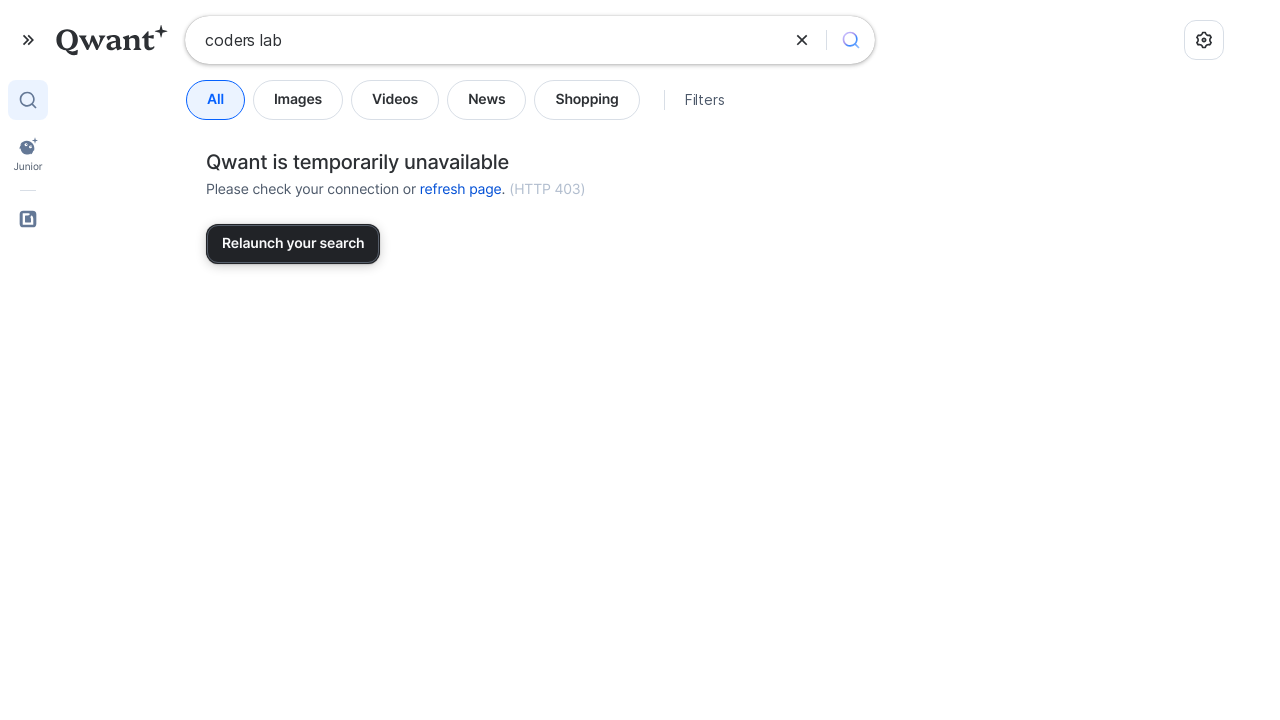